Tests filling out a practice registration form on DemoQA by entering first name, last name, email, phone number, and address, then interacting with dropdown menus using keyboard navigation.

Starting URL: https://demoqa.com/automation-practice-form

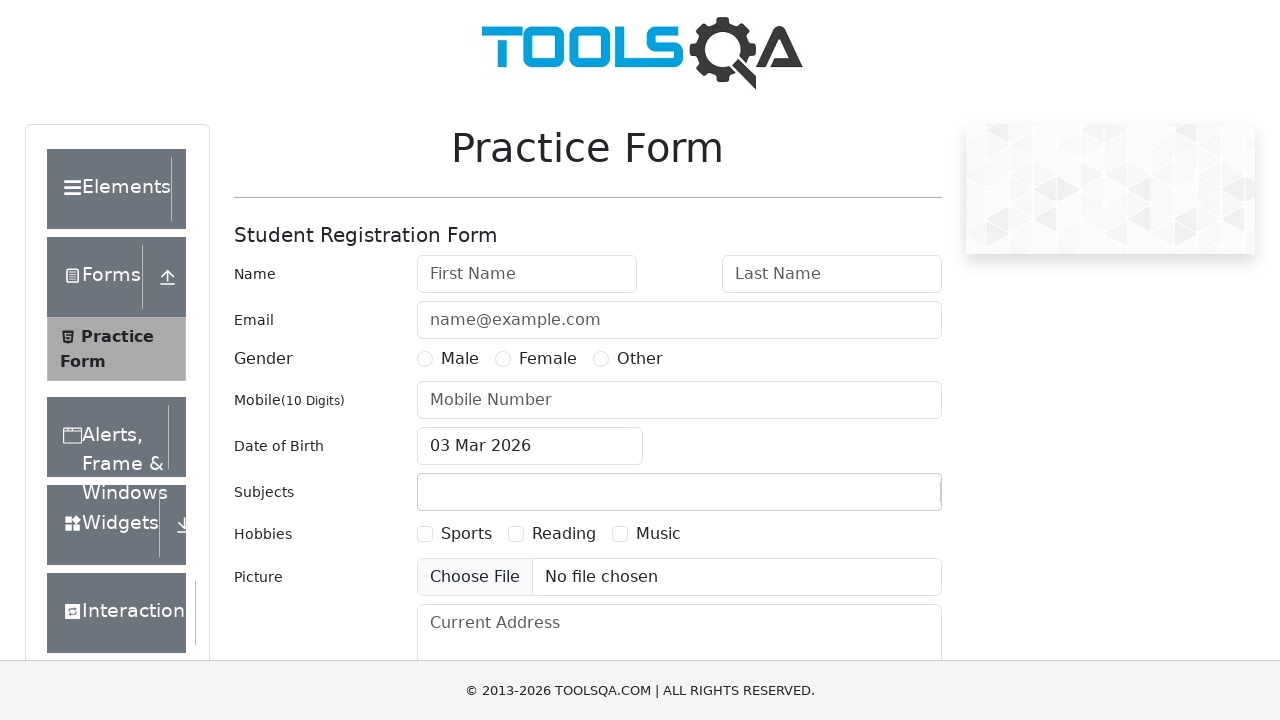

Filled first name field with 'Nick Patrick' on input#firstName
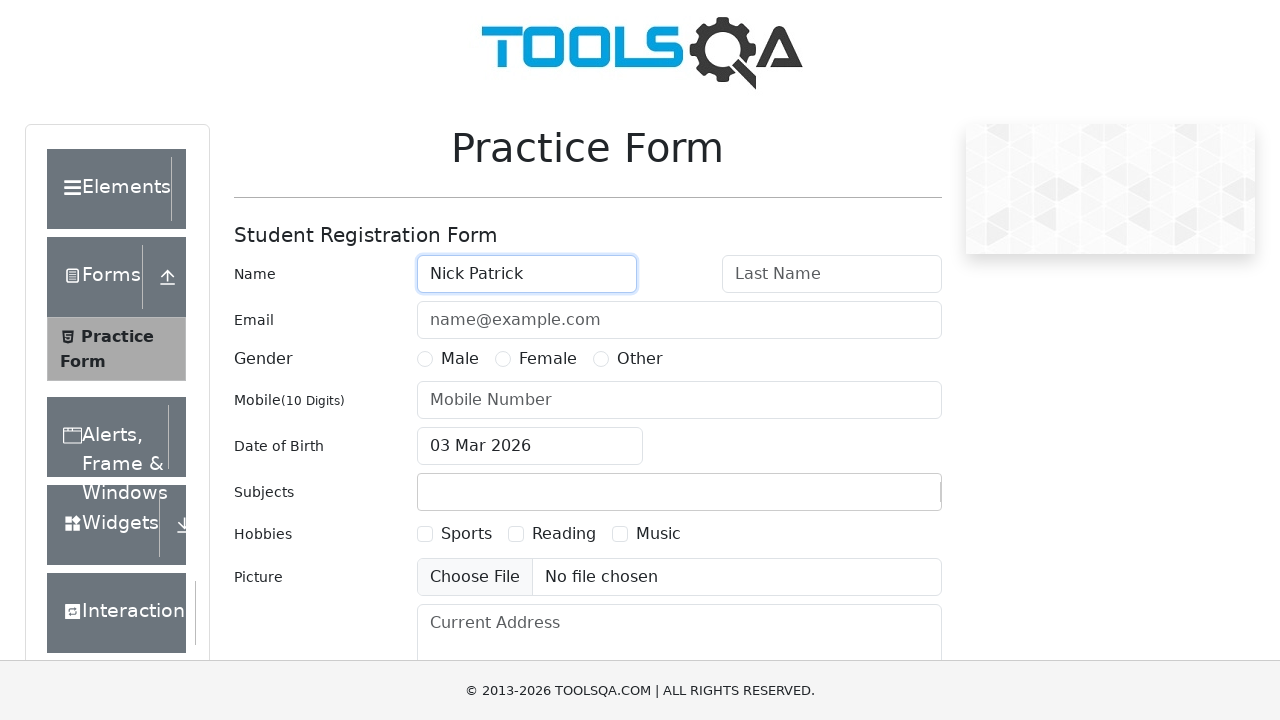

Filled last name field with 'Jonas' on input#lastName
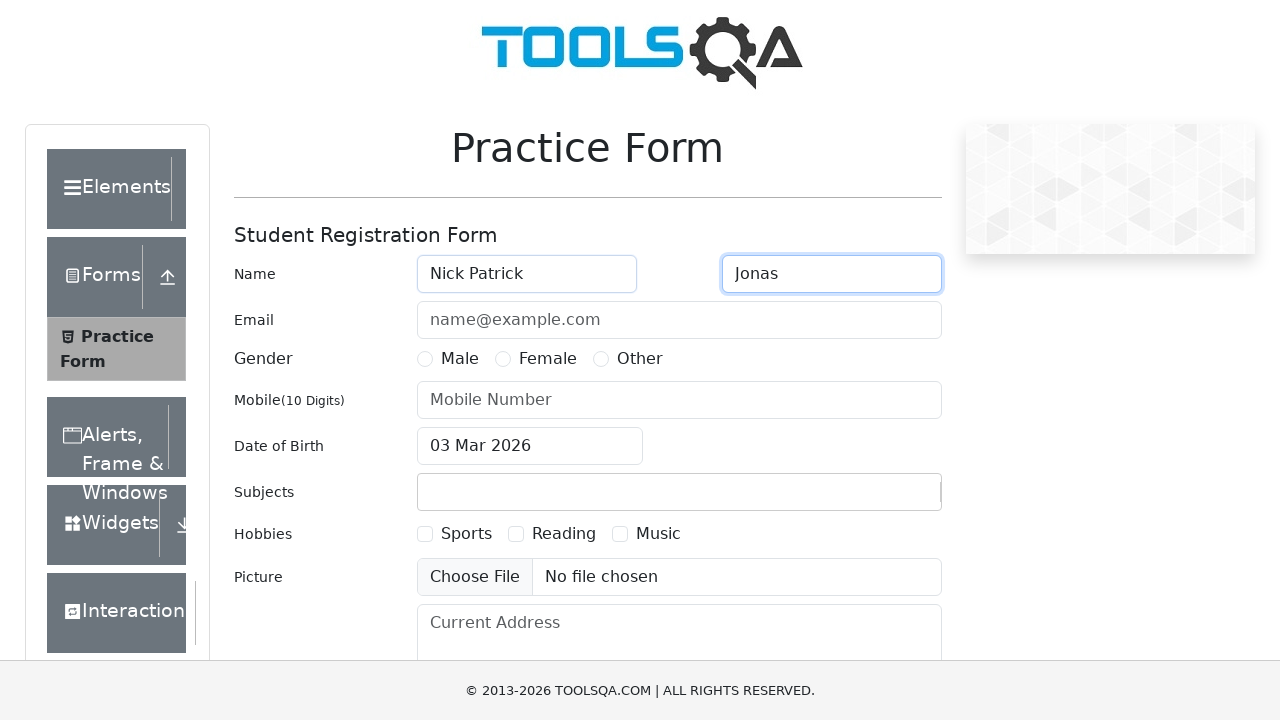

Filled email field with 'nickjonas.m09@gmail.com' on input#userEmail
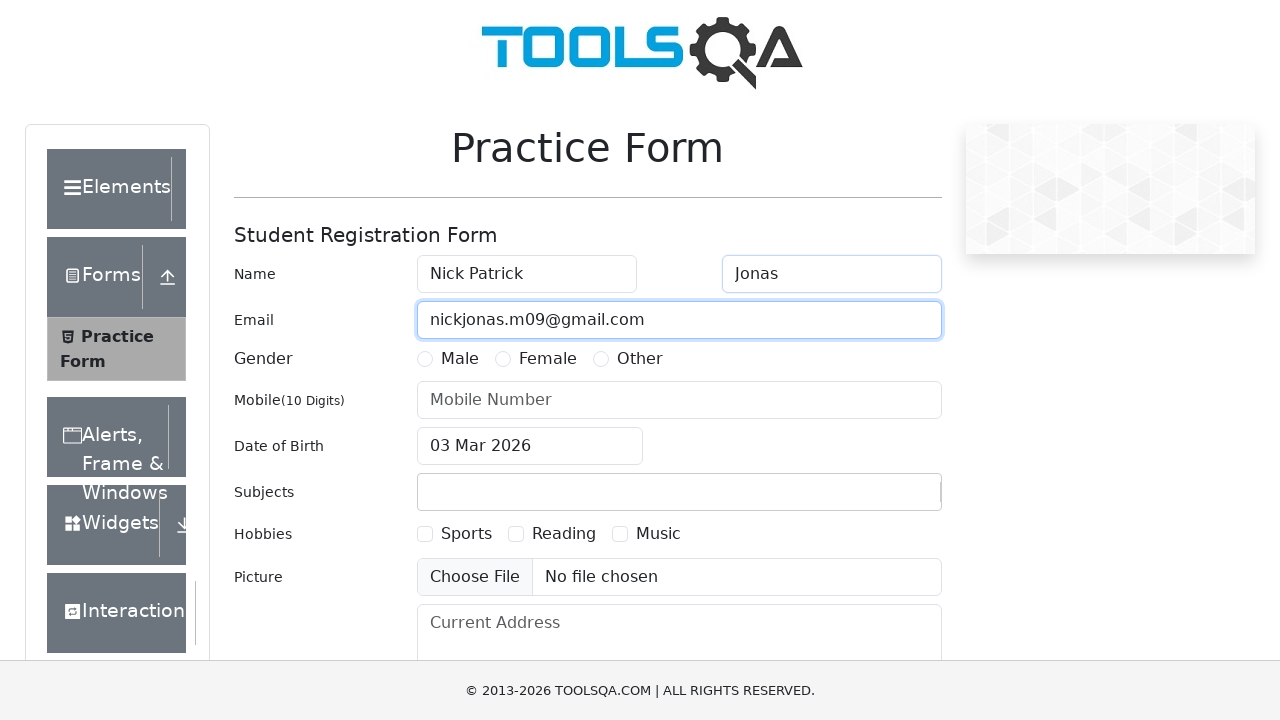

Filled phone number field with '9012658930' on input#userNumber
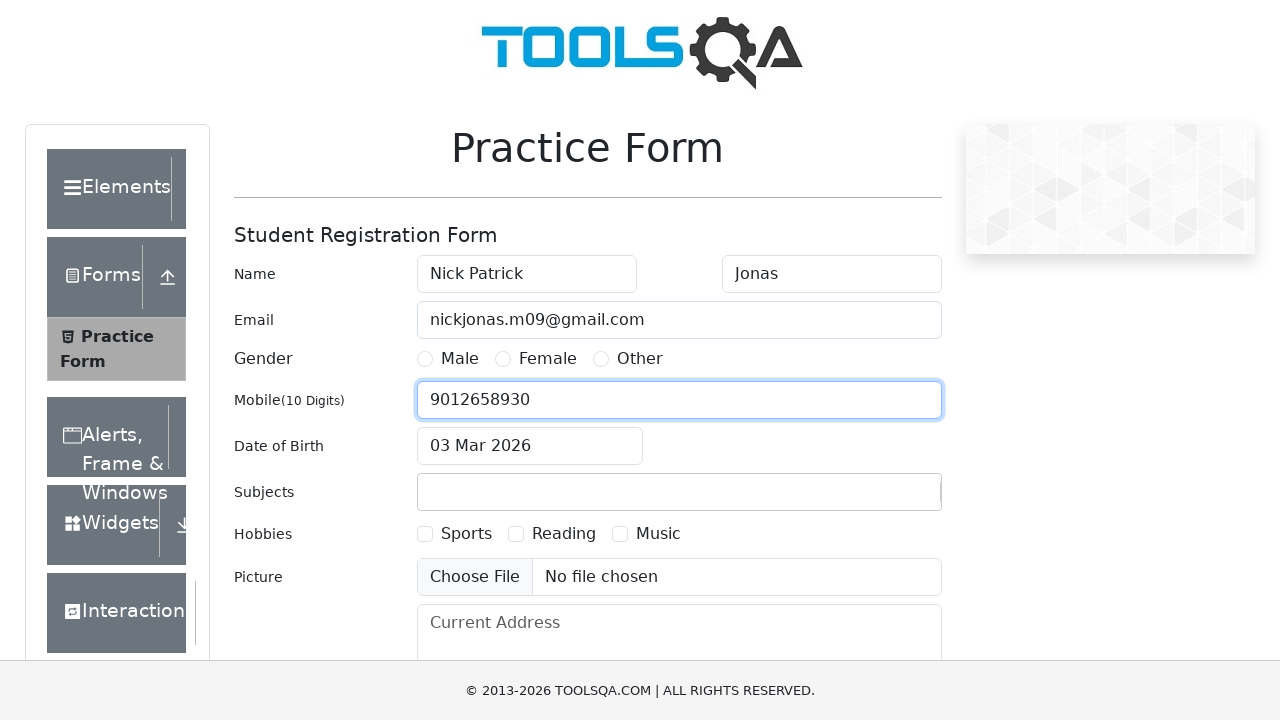

Filled current address field with 'US' on #currentAddress
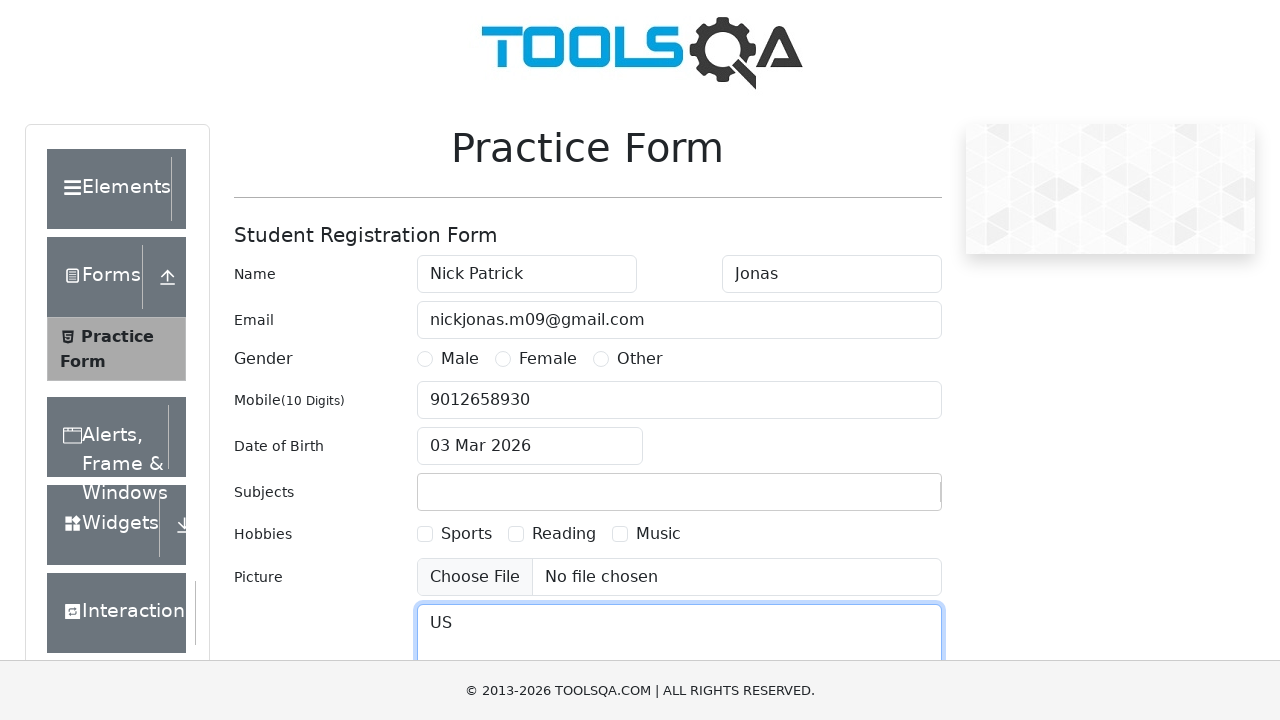

Pressed Tab to navigate to state dropdown on #currentAddress
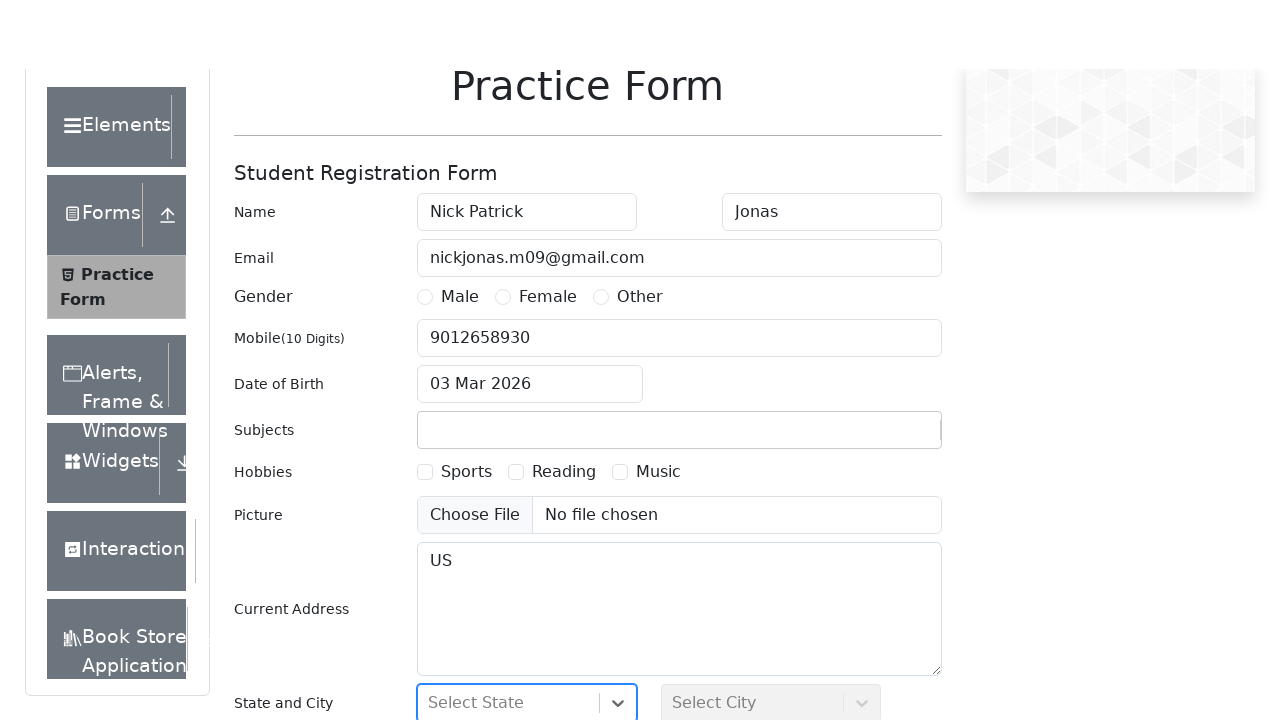

Waited 1000ms for state dropdown to be interactive
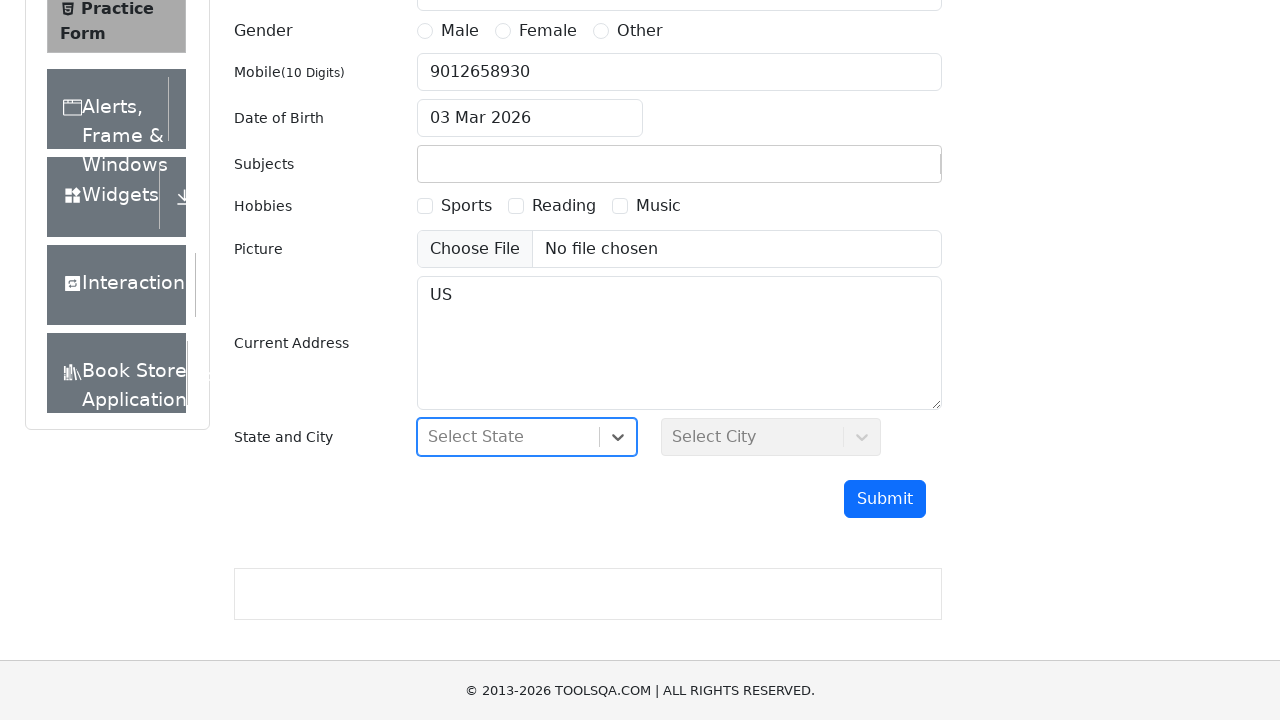

Pressed ArrowDown to navigate state dropdown options
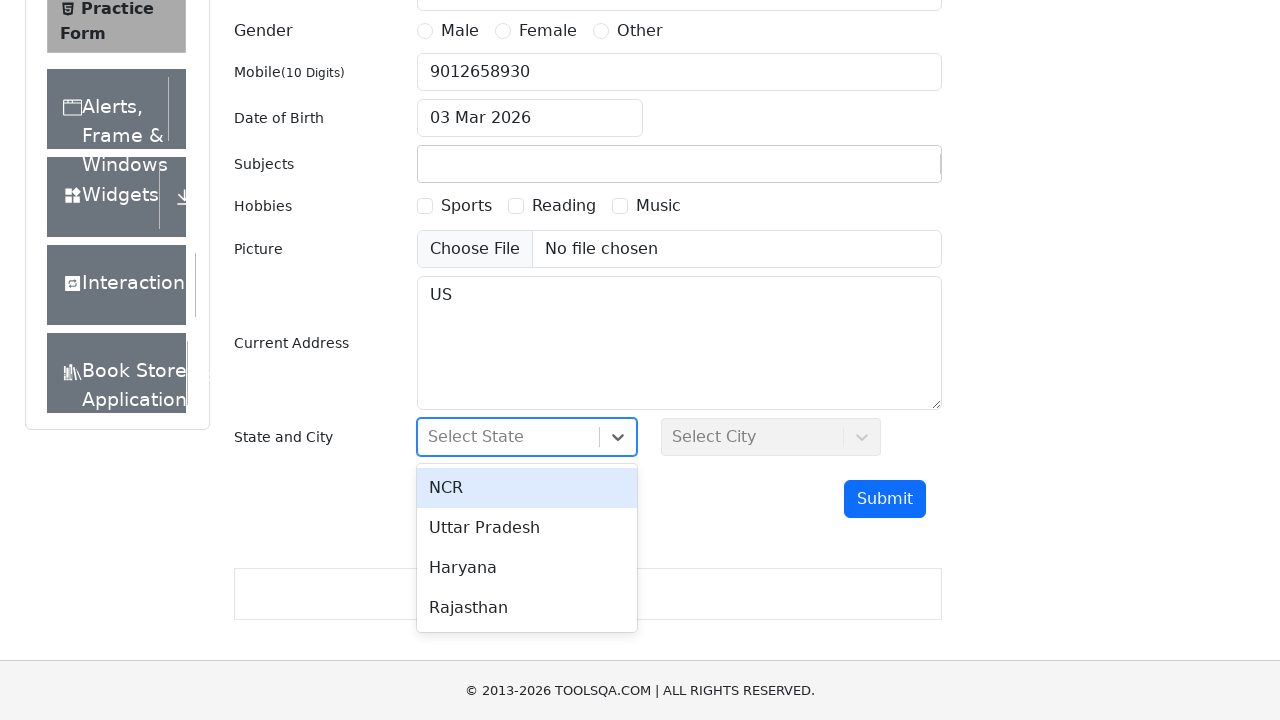

Pressed Enter to select state dropdown option
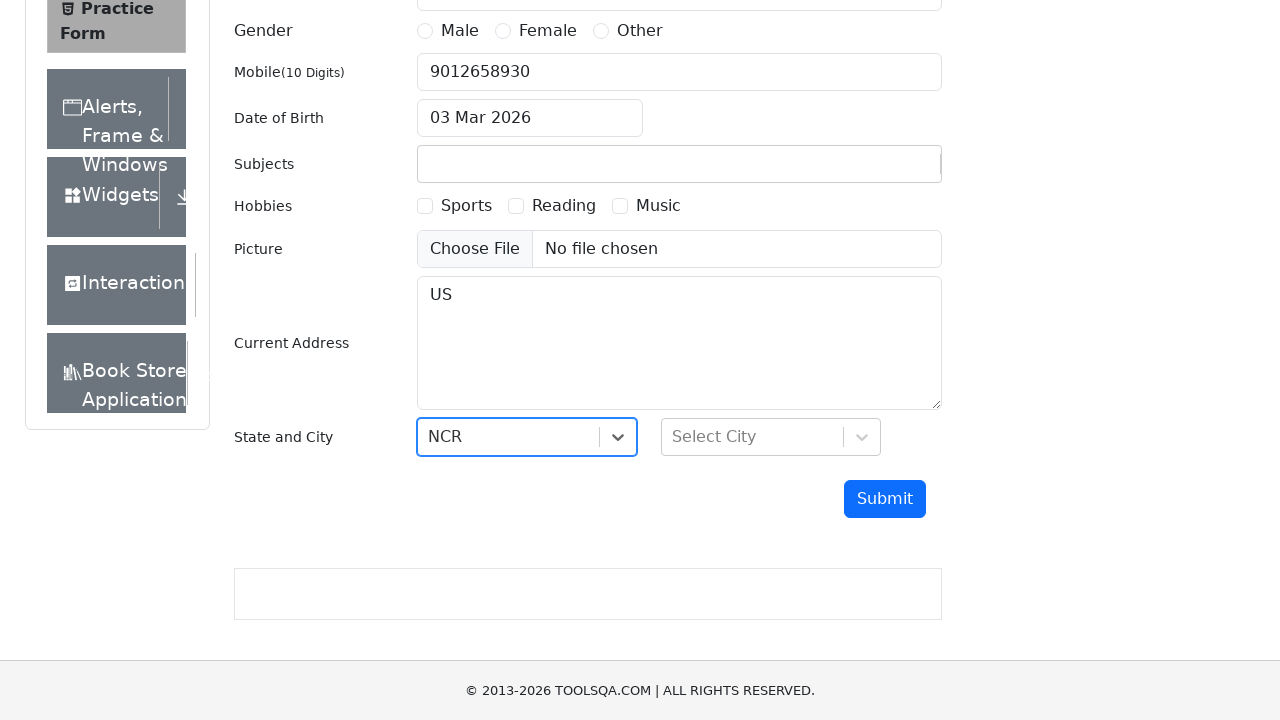

Waited 1000ms before interacting with city dropdown
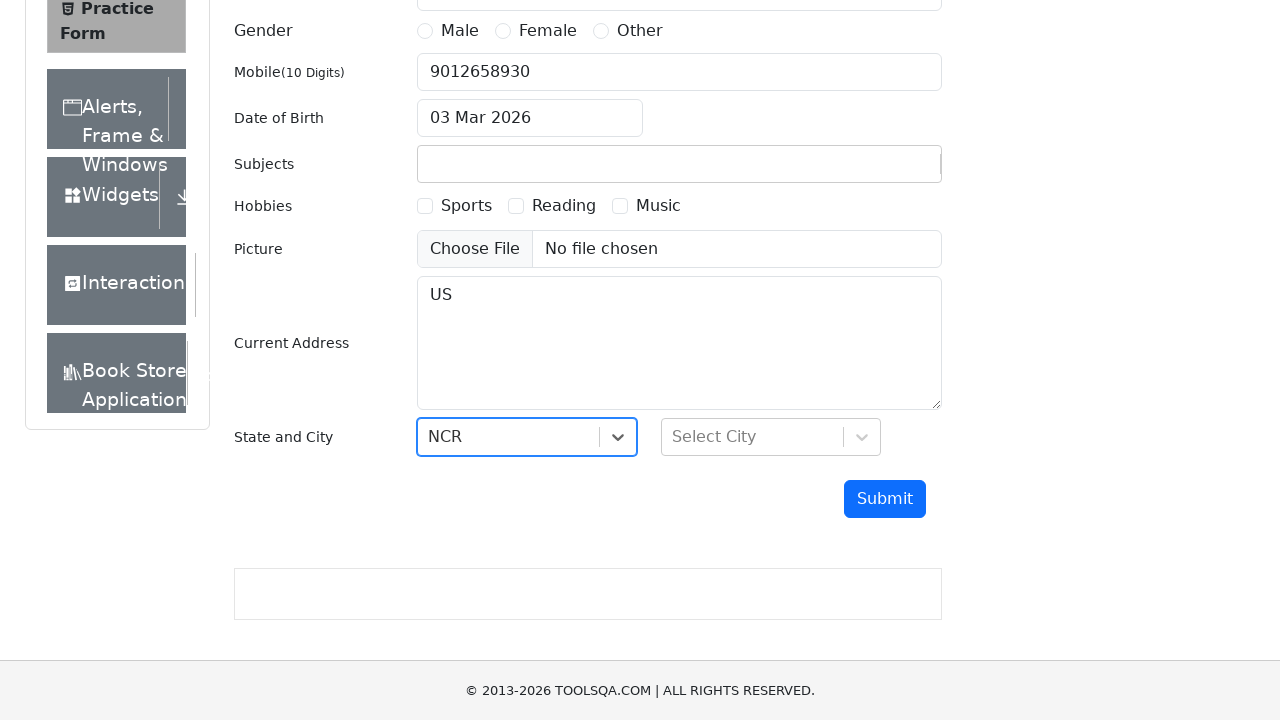

Pressed Tab to navigate to city dropdown
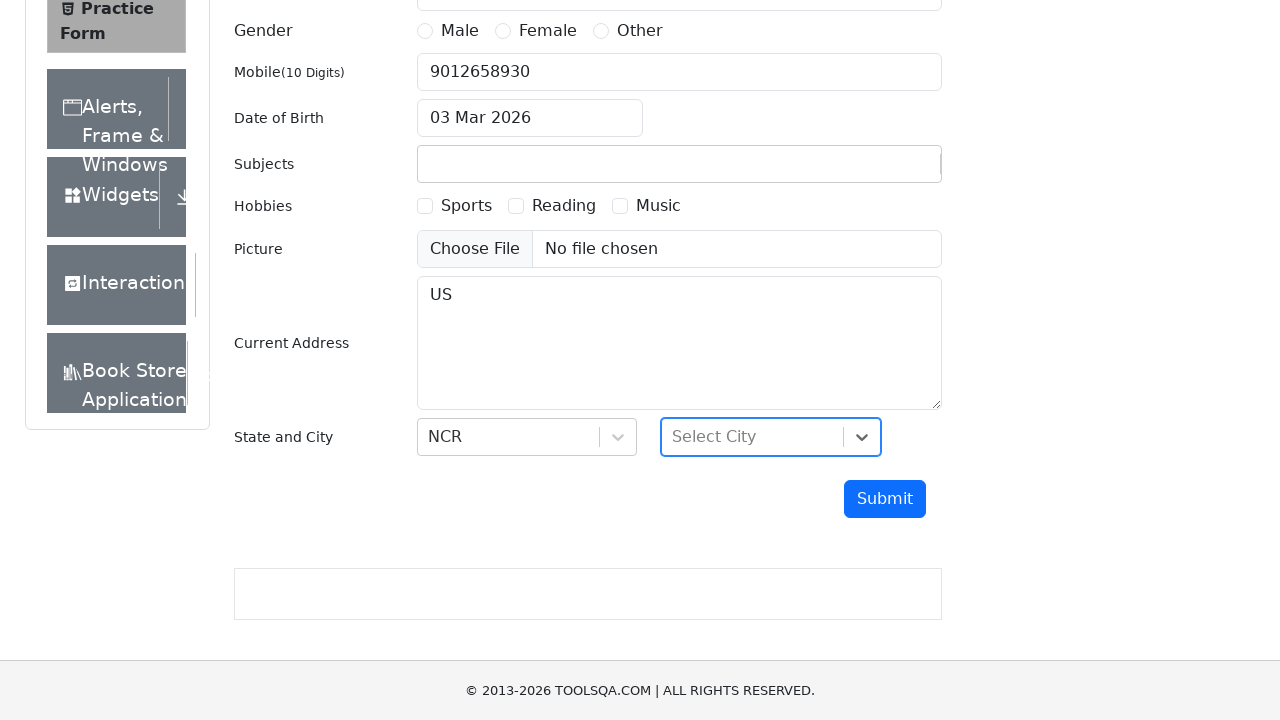

Waited 1000ms for city dropdown to be interactive
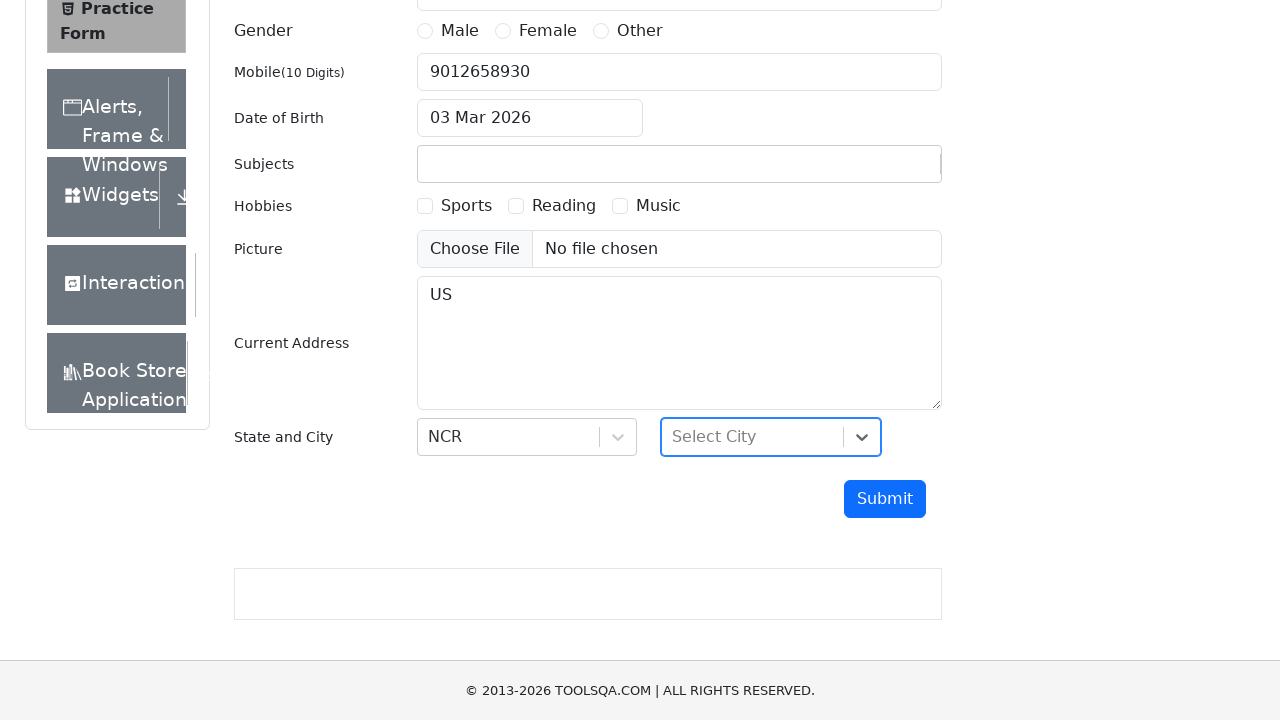

Pressed ArrowDown to navigate city dropdown options
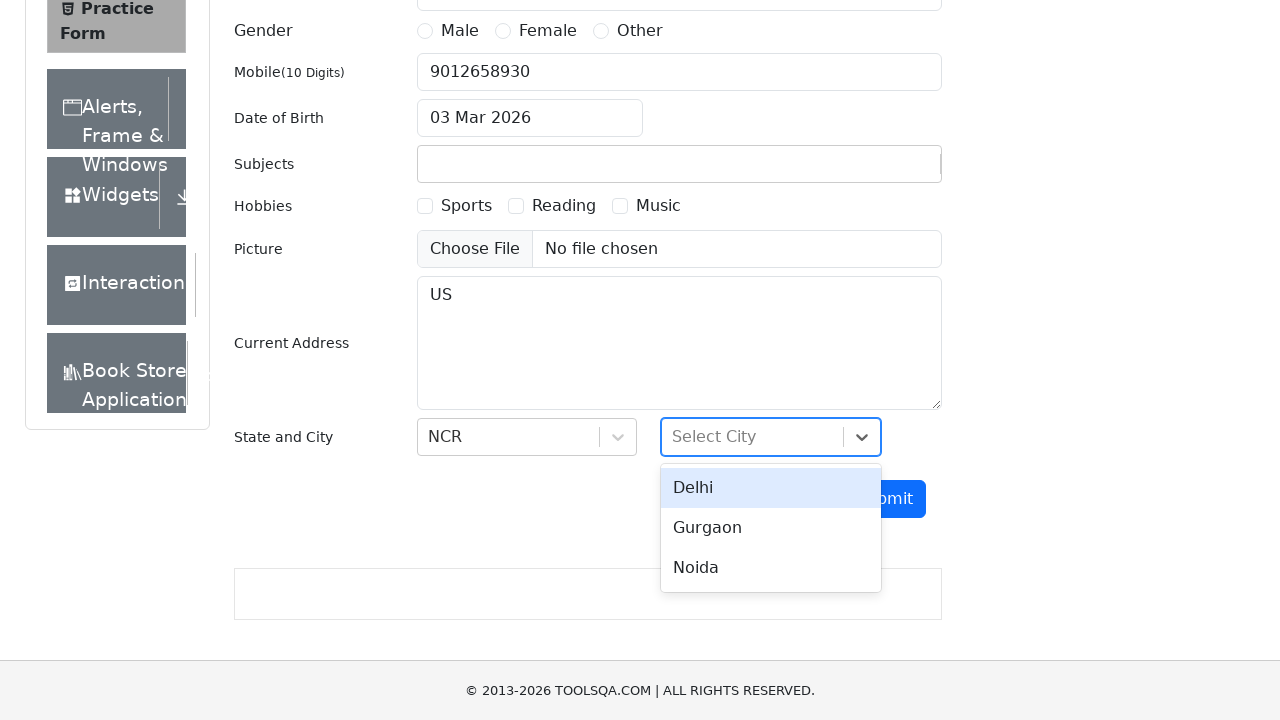

Pressed Enter to select city dropdown option
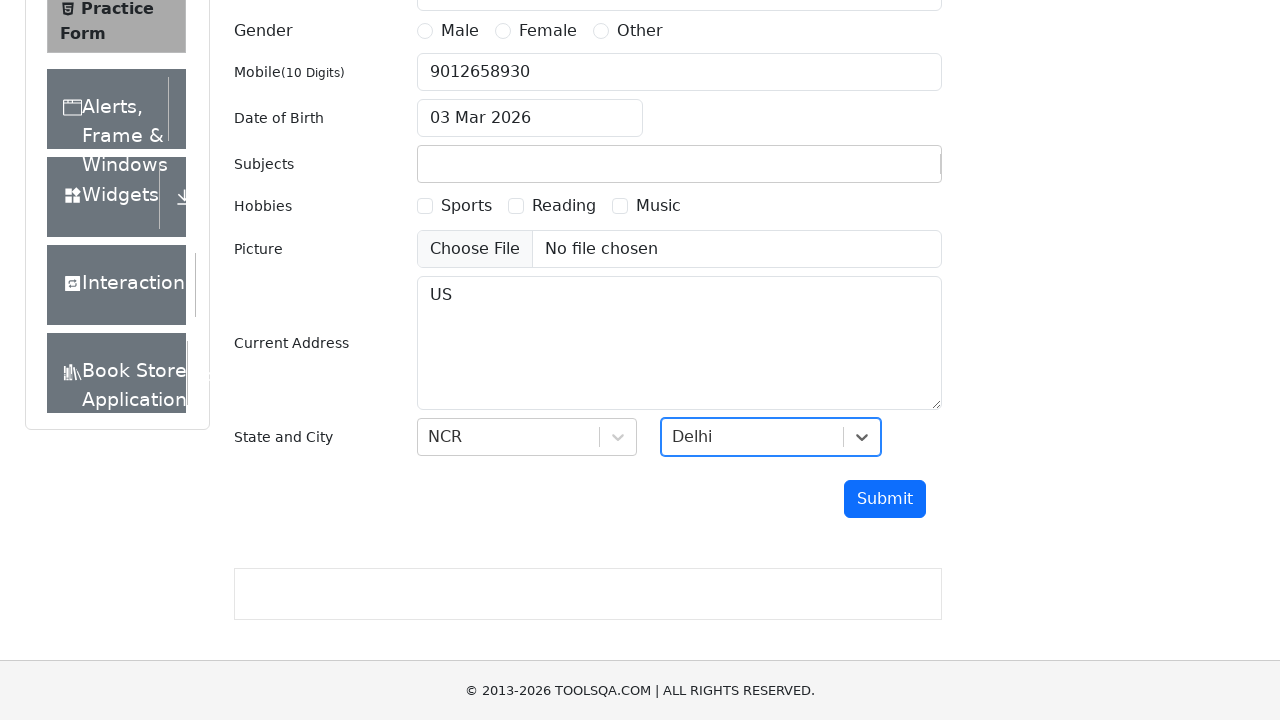

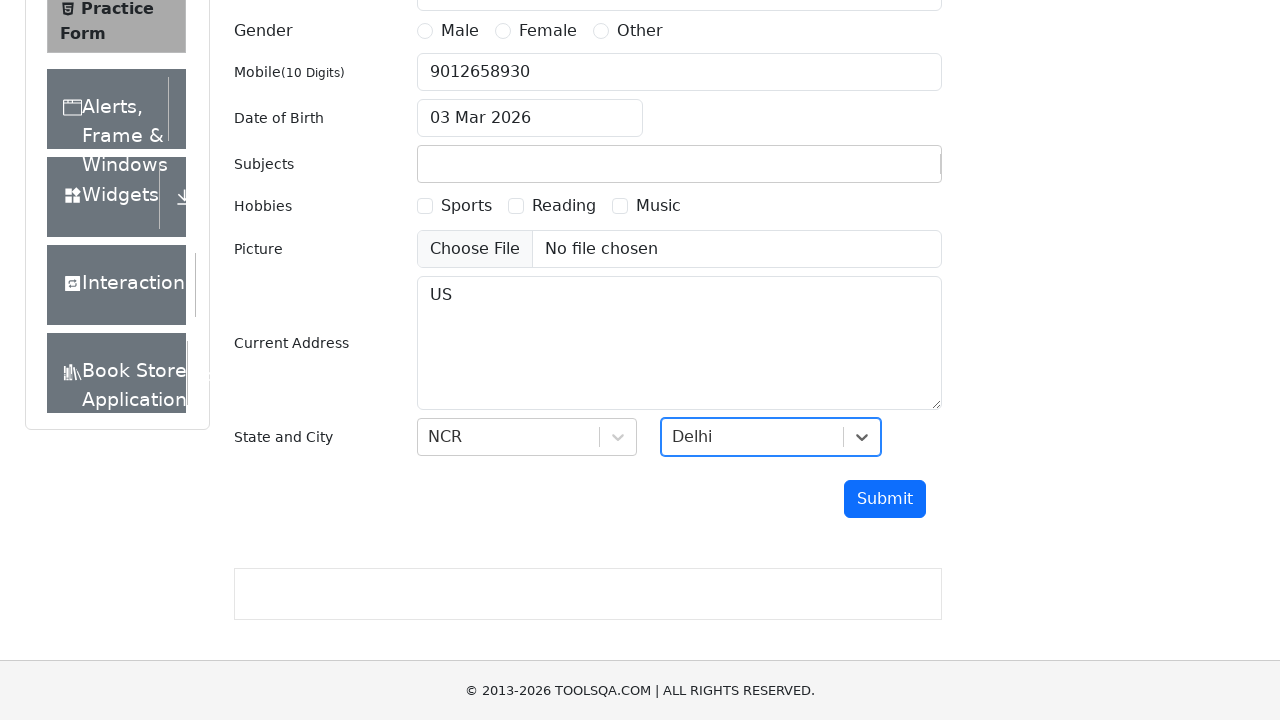